Types username into text field, fills email, and submits the form

Starting URL: http://demoqa.com/text-box

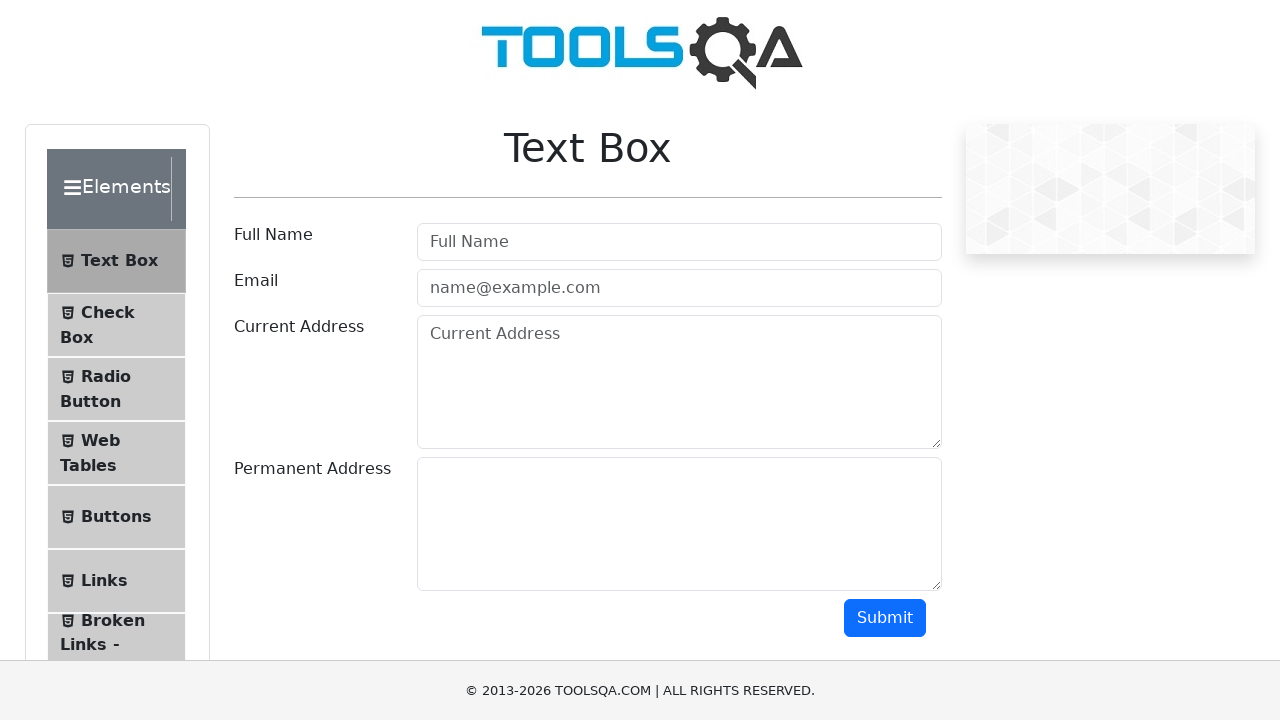

Typed username 'Isma' into the userName field on #userName
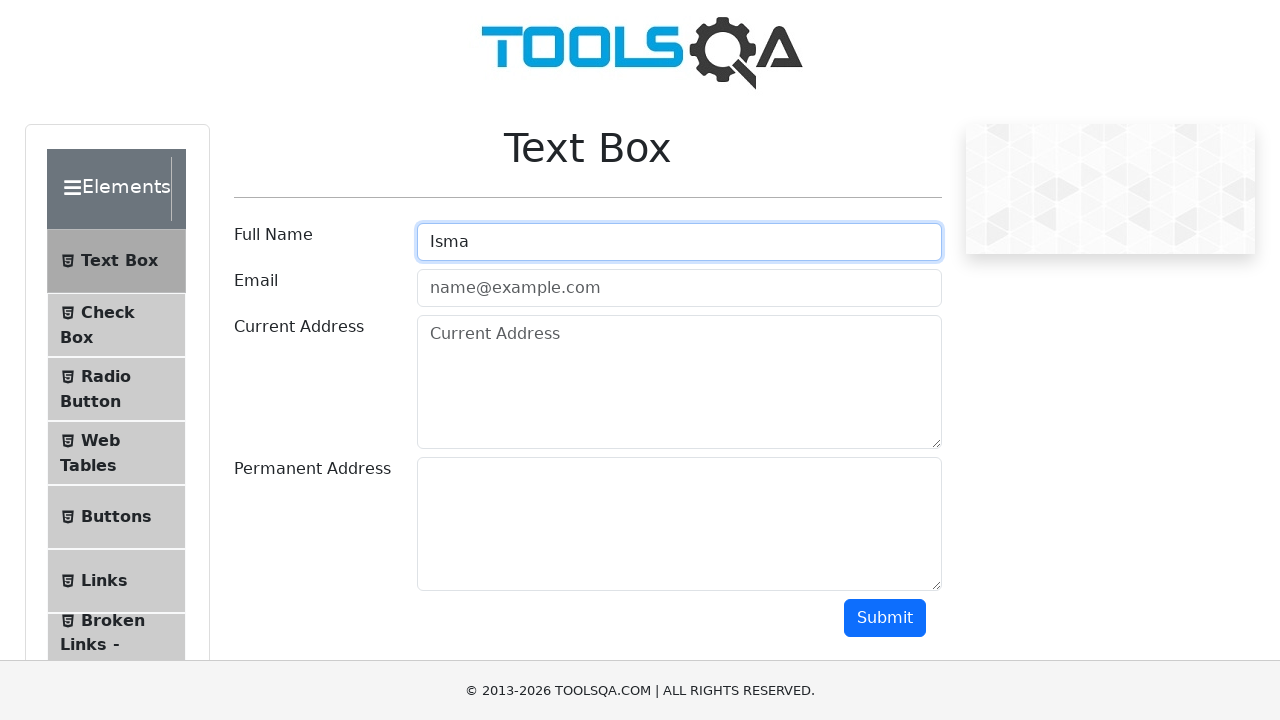

Filled email field with 'isma@isma.com' on #userEmail
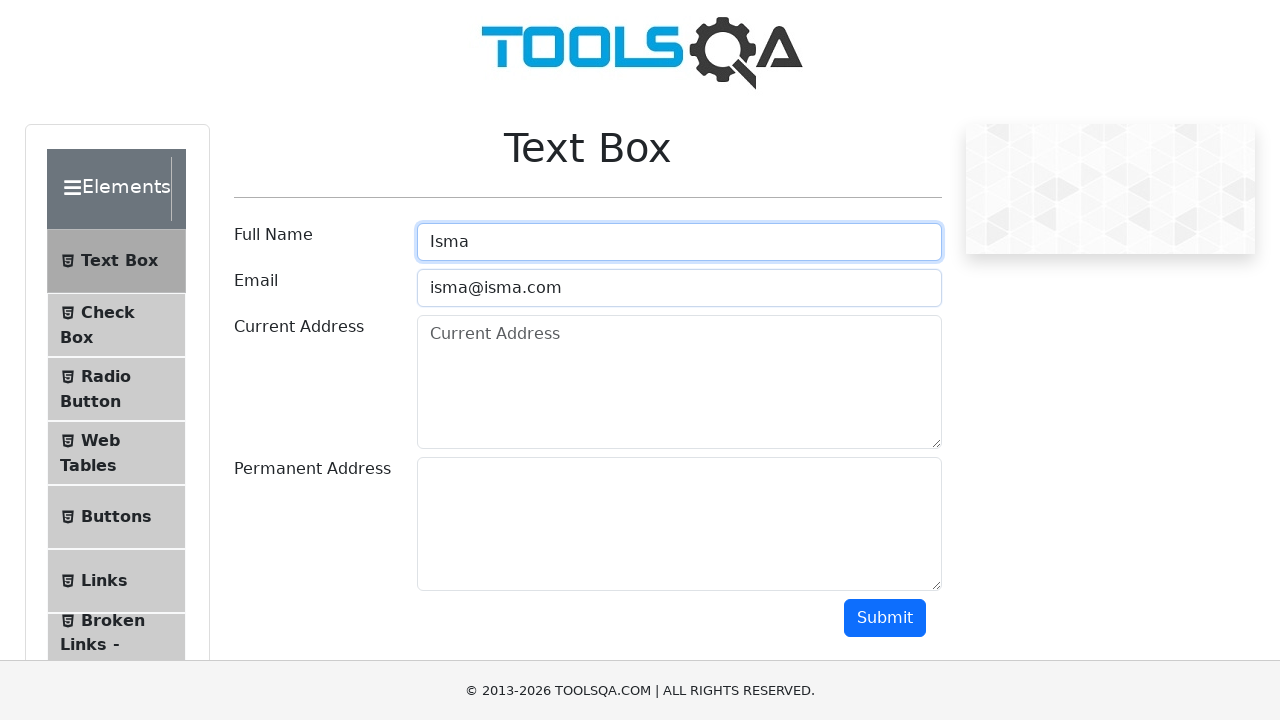

Clicked the submit button to submit the form at (885, 618) on #submit
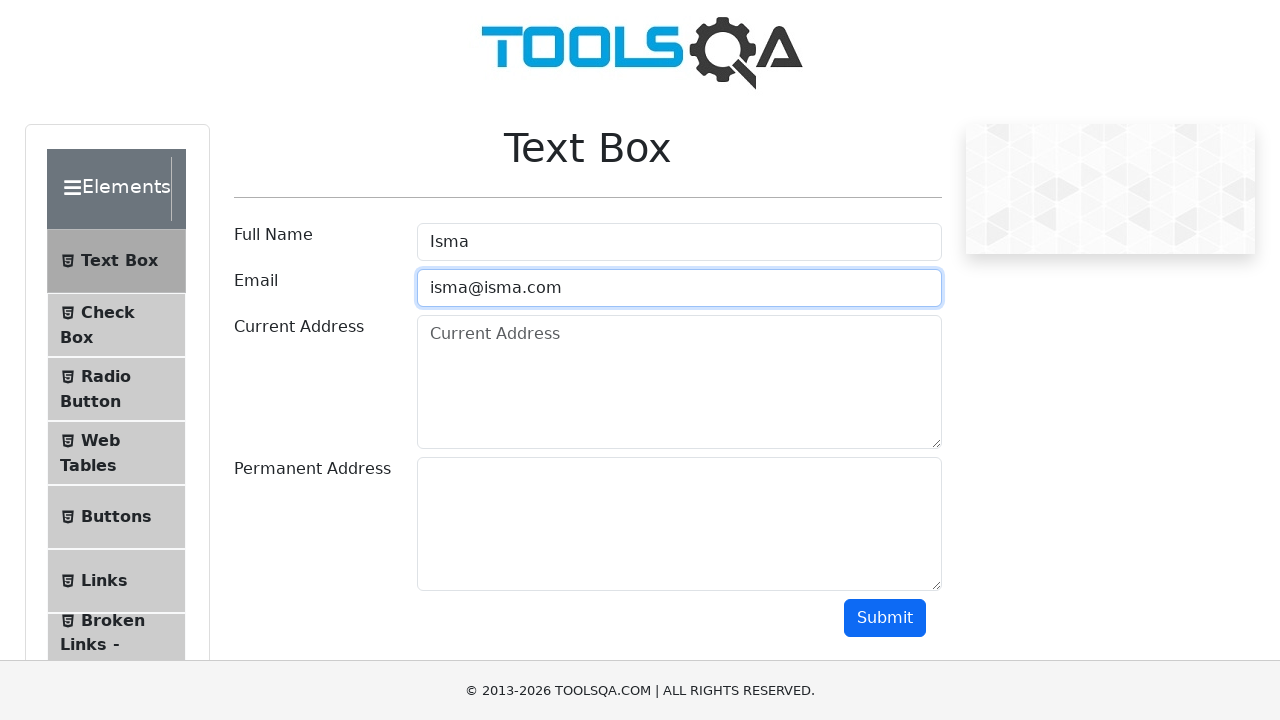

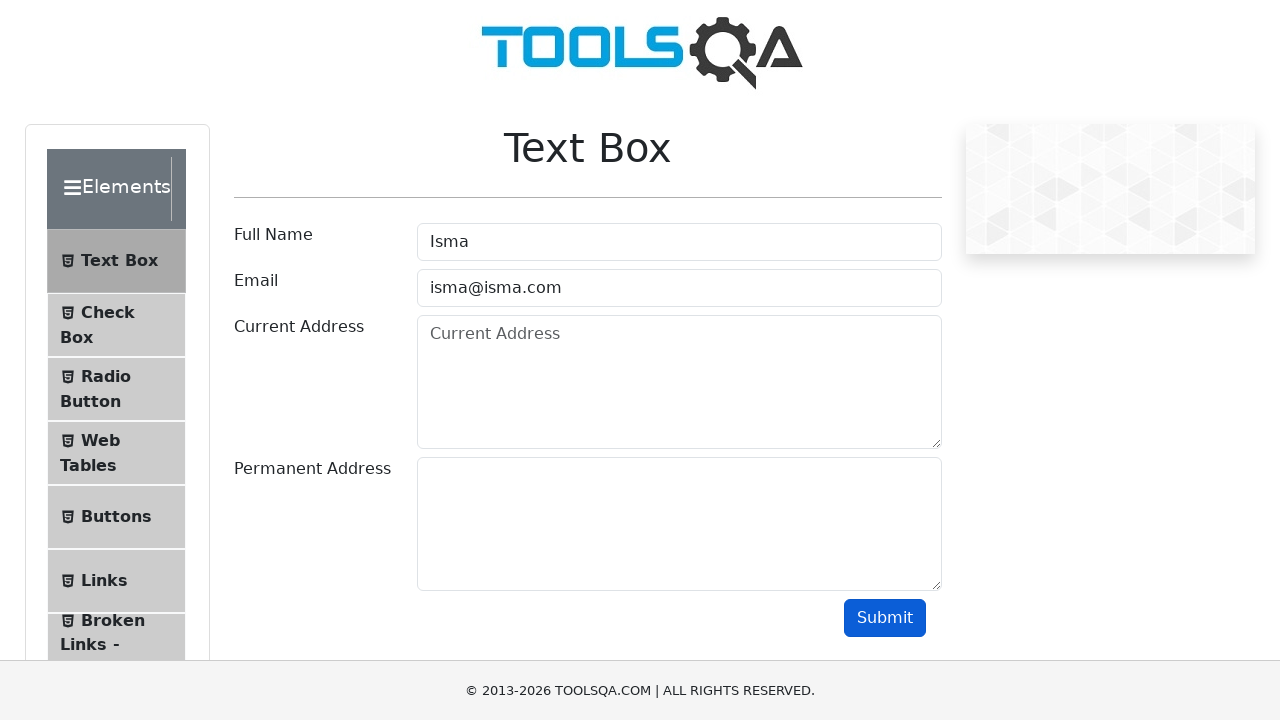